Tests fluent wait implementation by clicking Remove button and waiting for message with custom timeout settings

Starting URL: https://the-internet.herokuapp.com/dynamic_controls

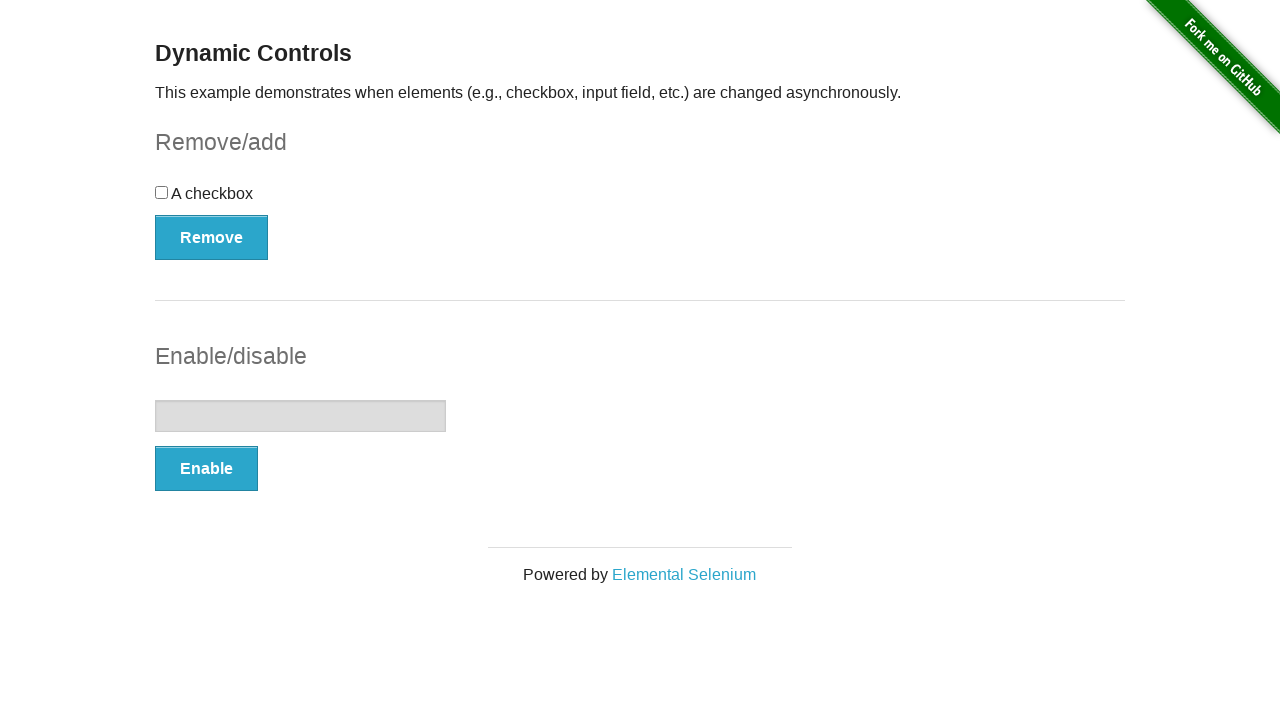

Clicked Remove button at (212, 237) on xpath=//button[text()='Remove']
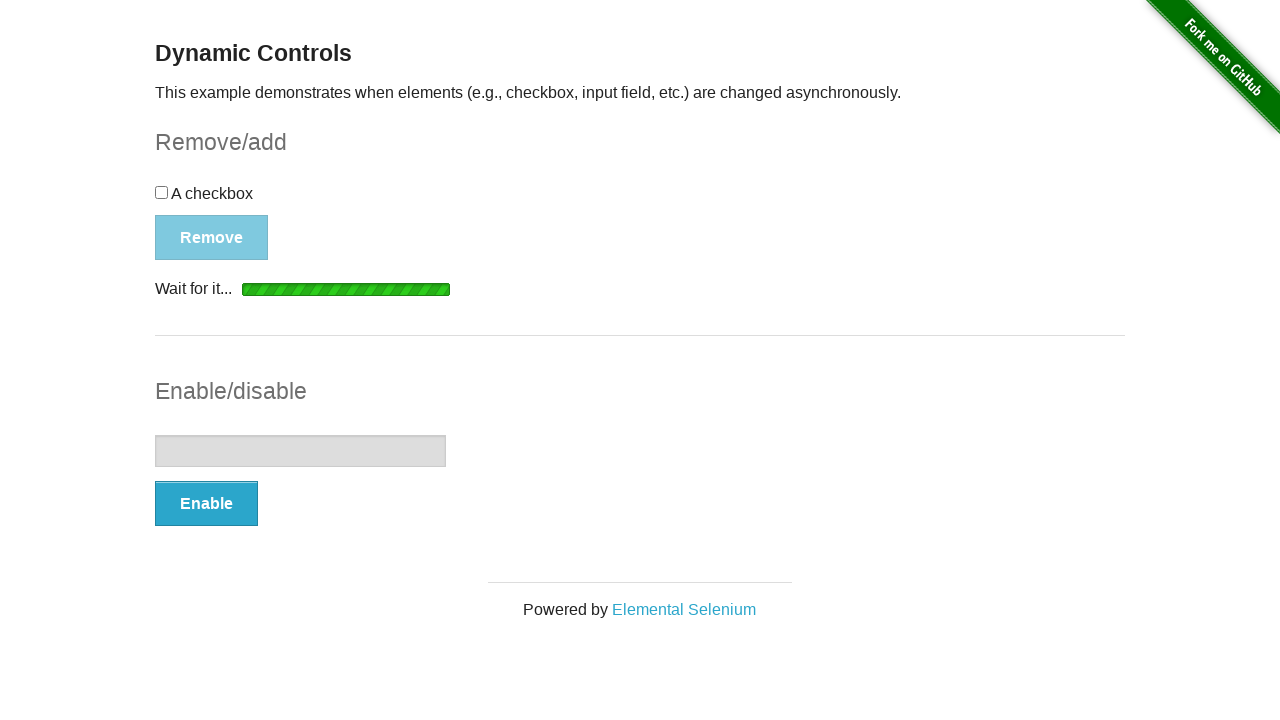

Waited for message element to become visible (30s timeout)
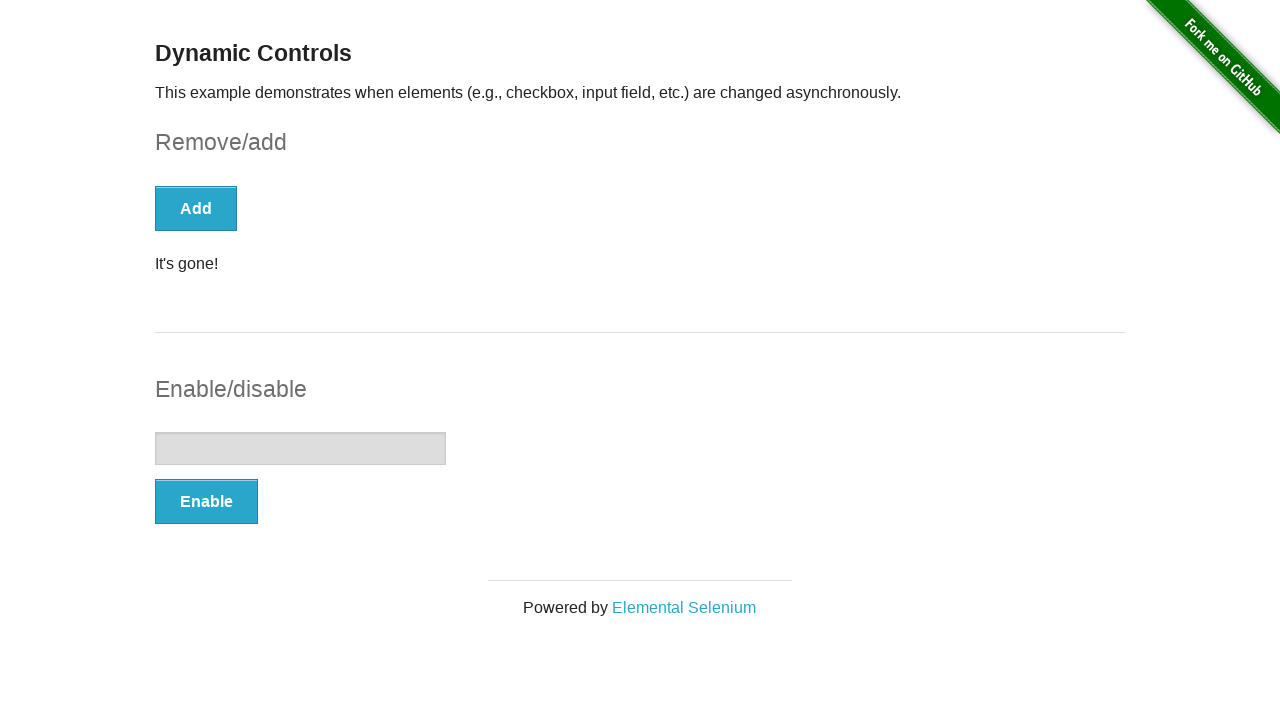

Located message element
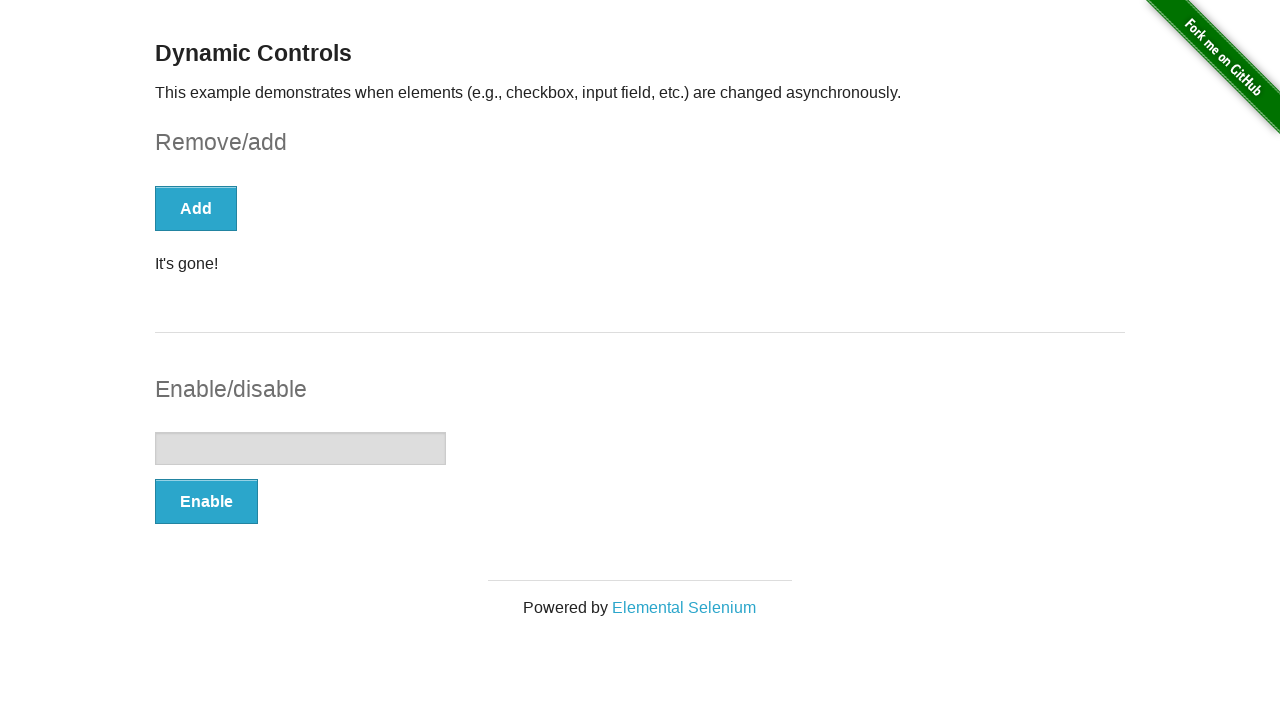

Verified message text equals "It's gone!"
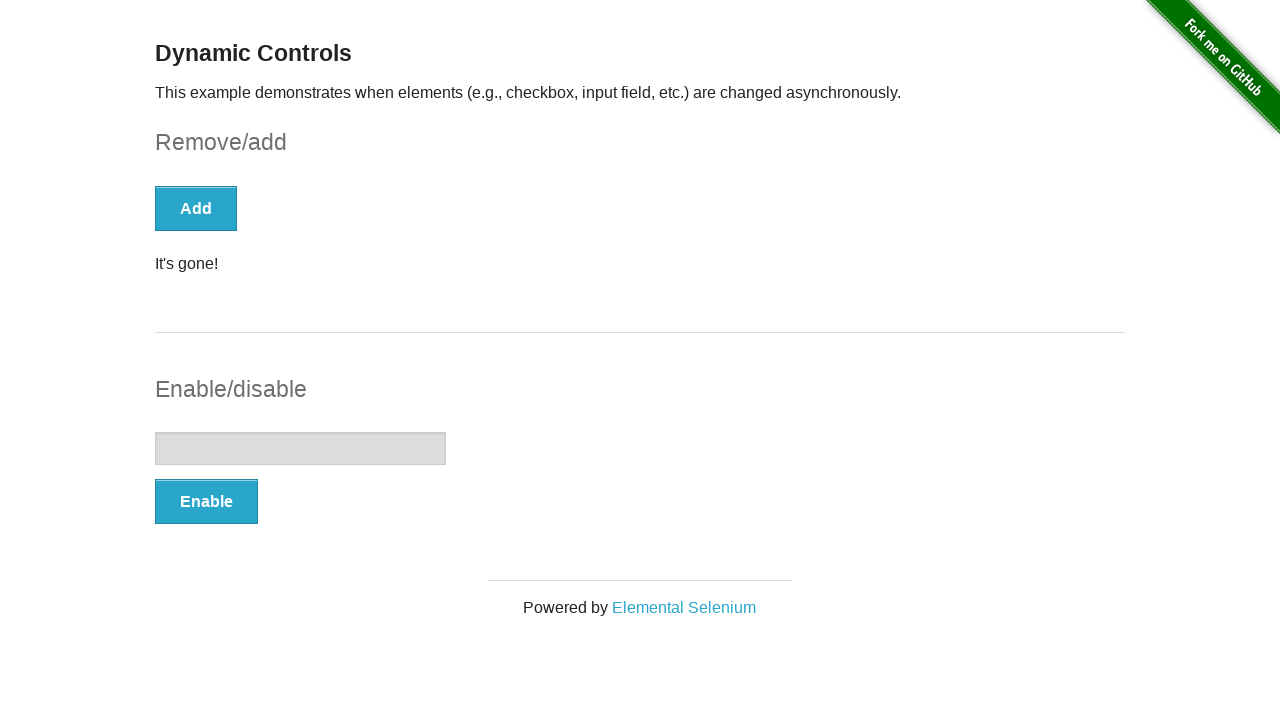

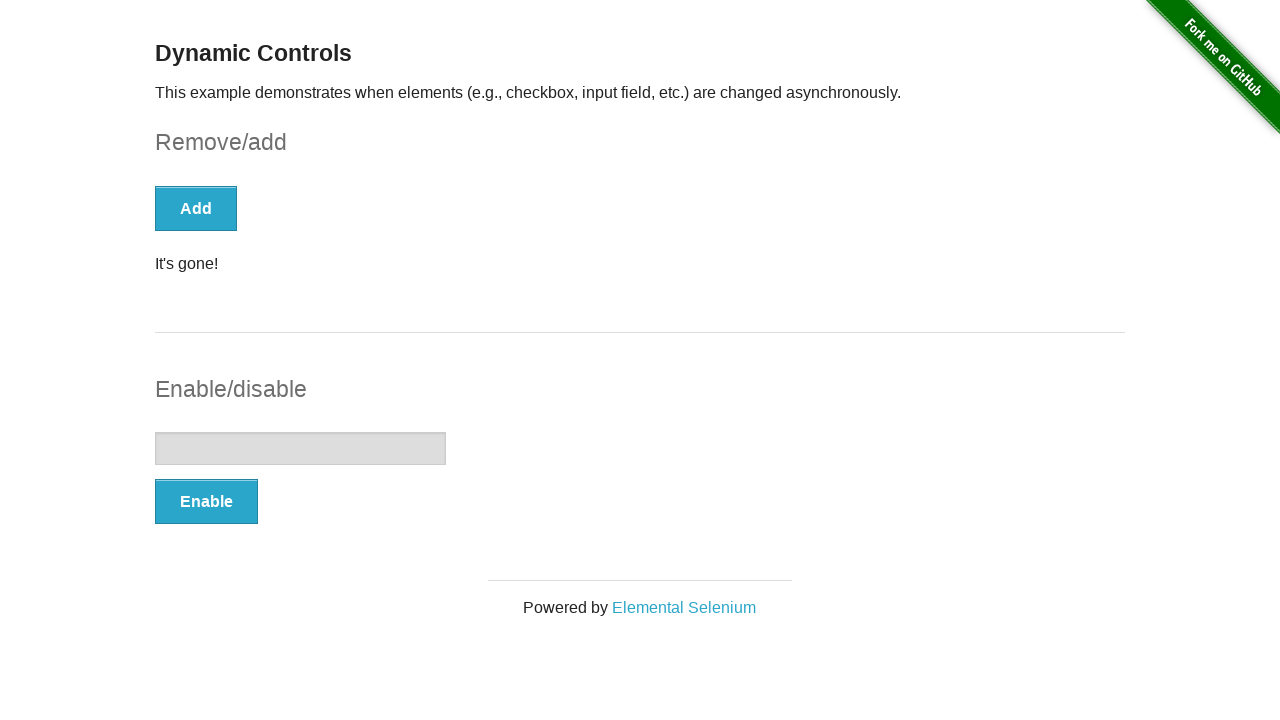